Accesses the demoblaze website and verifies the page loads successfully by checking the title

Starting URL: https://www.demoblaze.com/

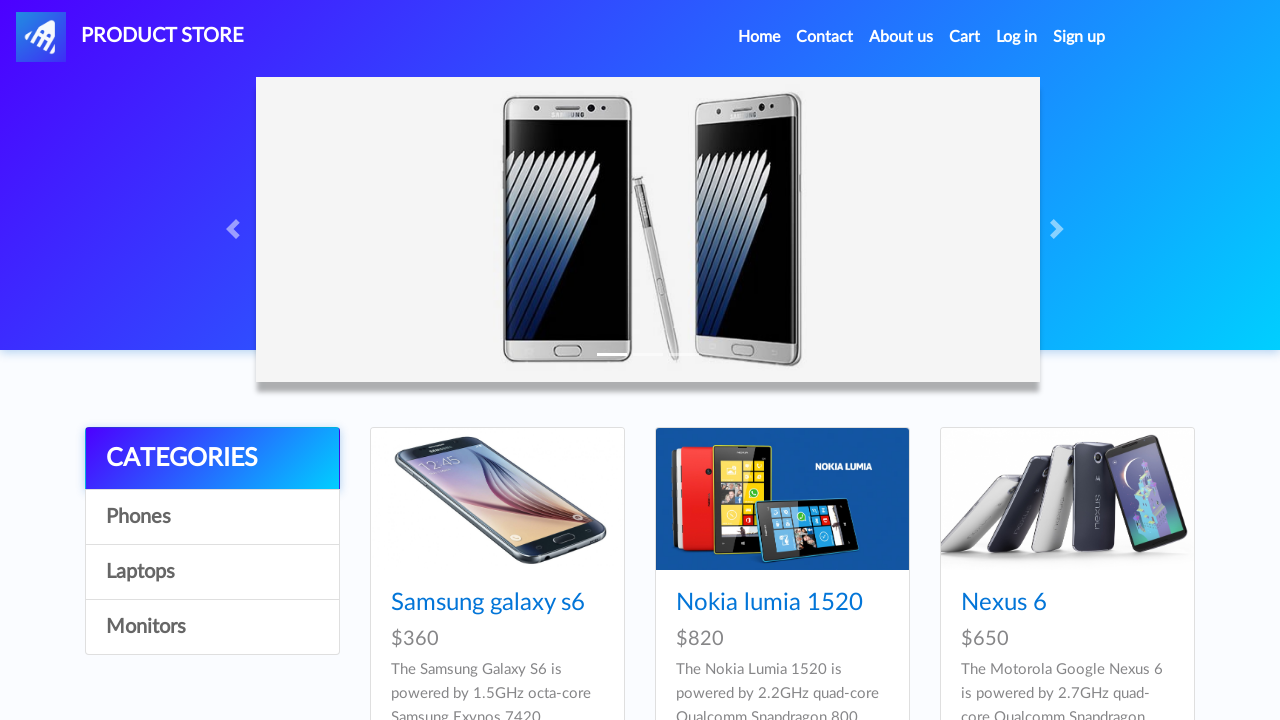

Waited for page to reach domcontentloaded state
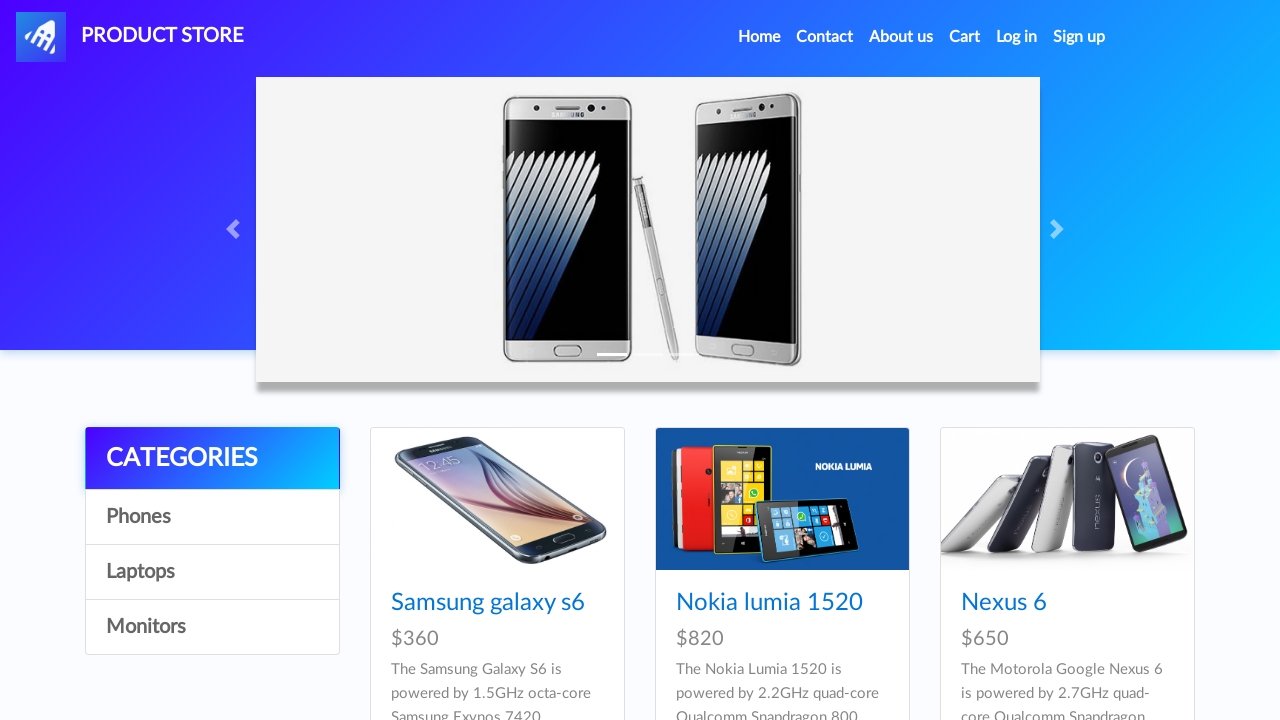

Retrieved page title: STORE
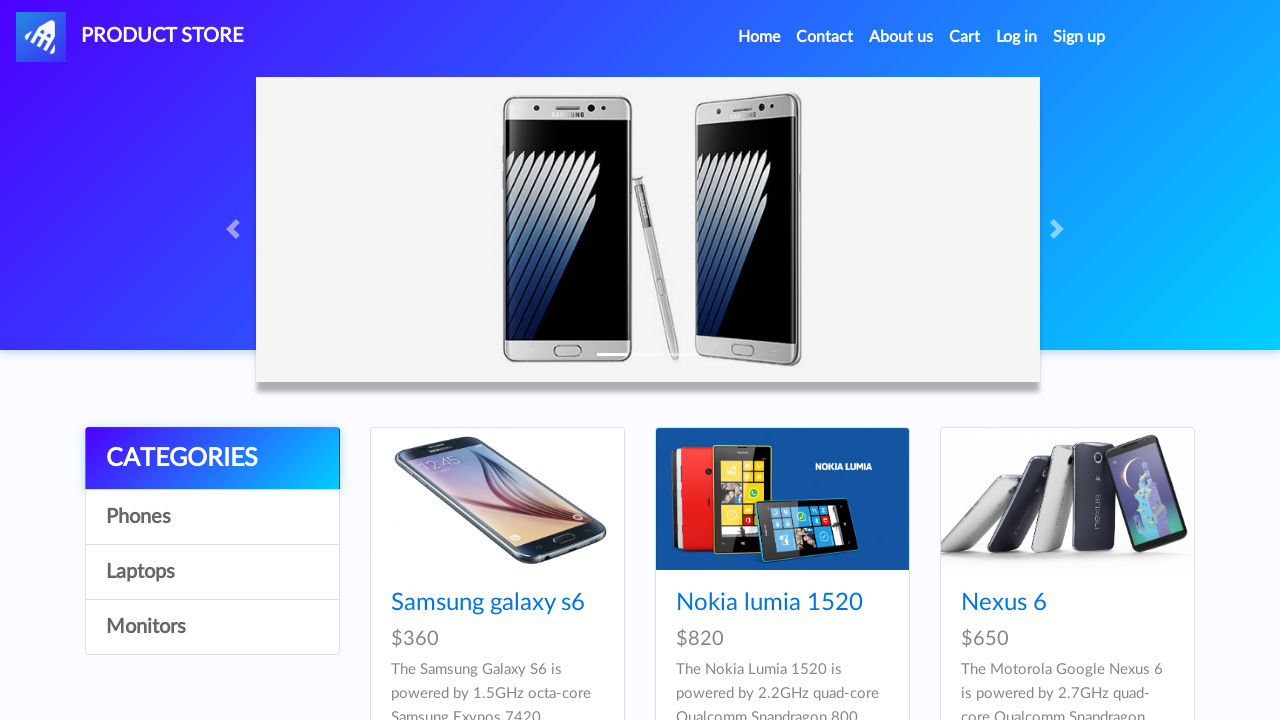

Printed page title to console: STORE
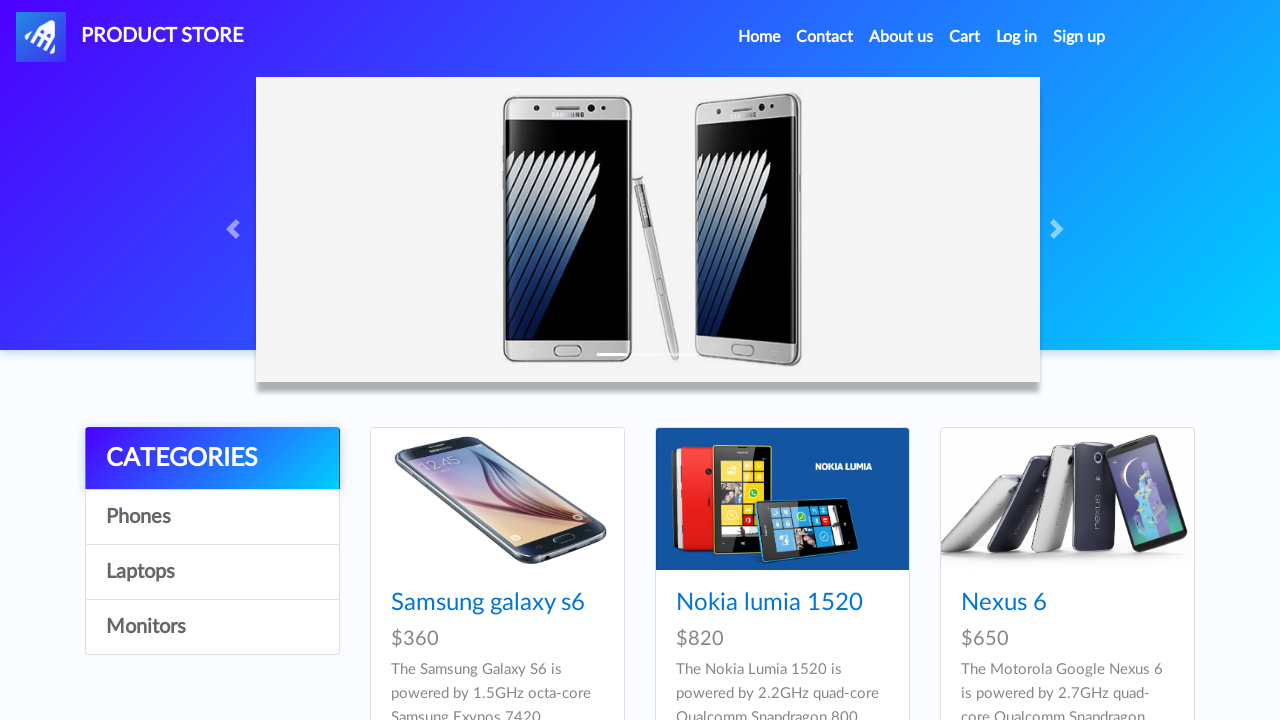

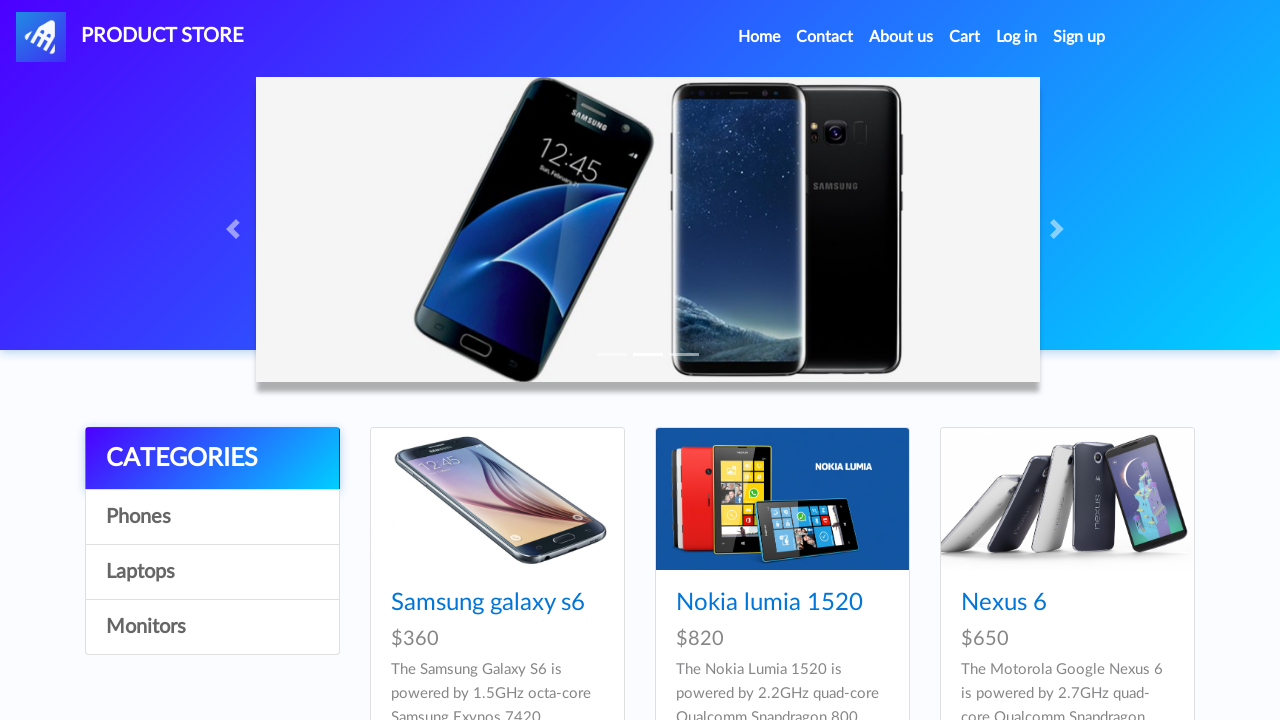